Tests the bank manager's add customer functionality by navigating to manager login and filling in new customer details

Starting URL: https://www.globalsqa.com/angularJs-protractor/BankingProject/#/login

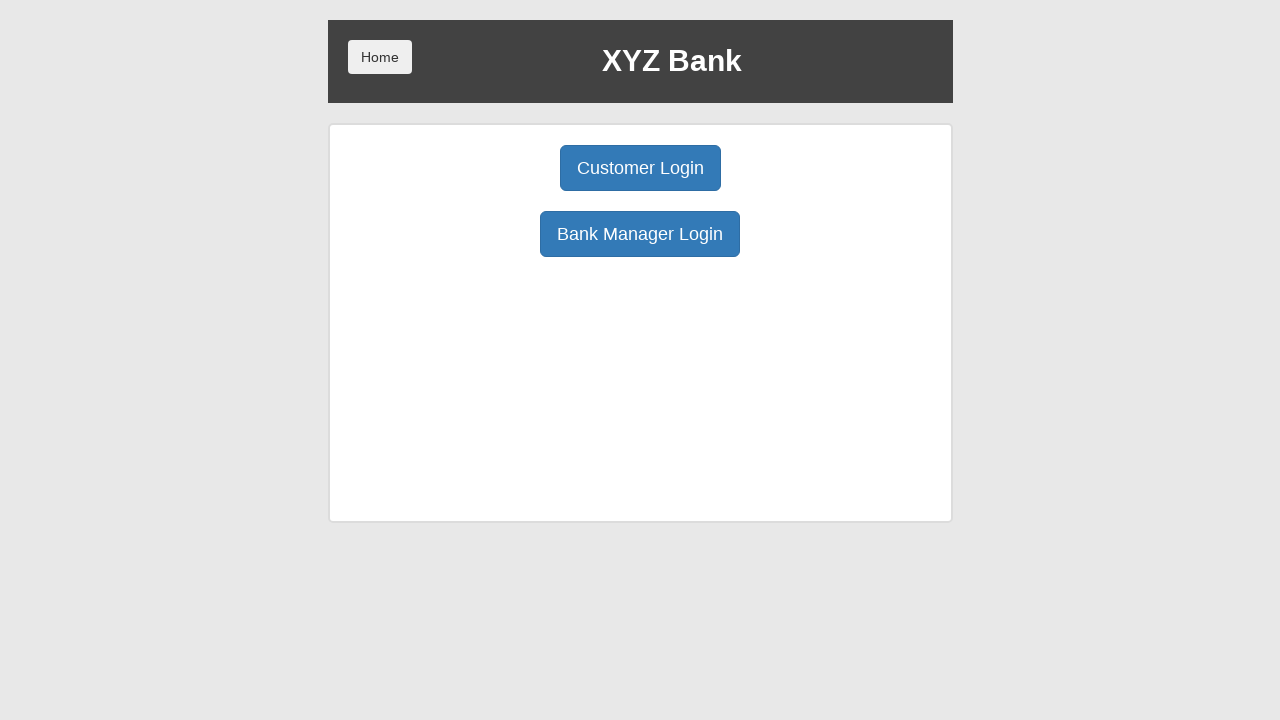

Clicked Bank Manager Login button at (640, 234) on button:has-text('Bank Manager Login')
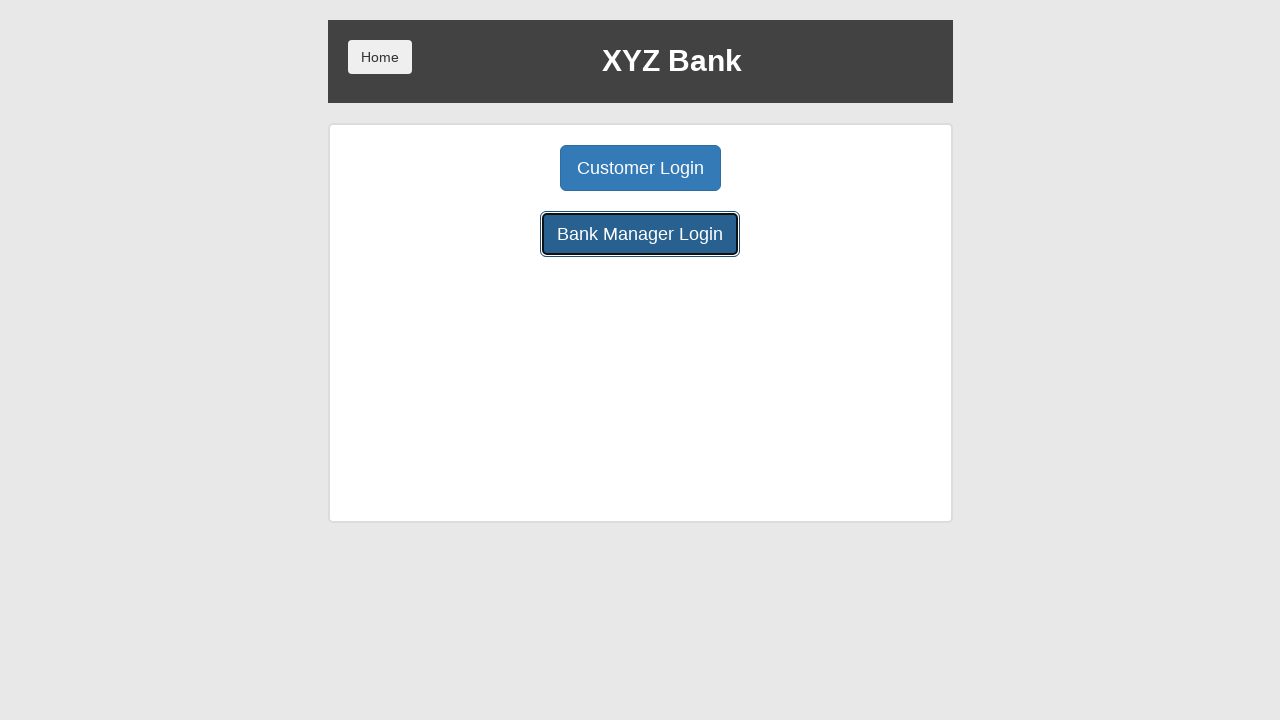

Clicked Add Customer button at (502, 168) on button[ng-class='btnClass1']
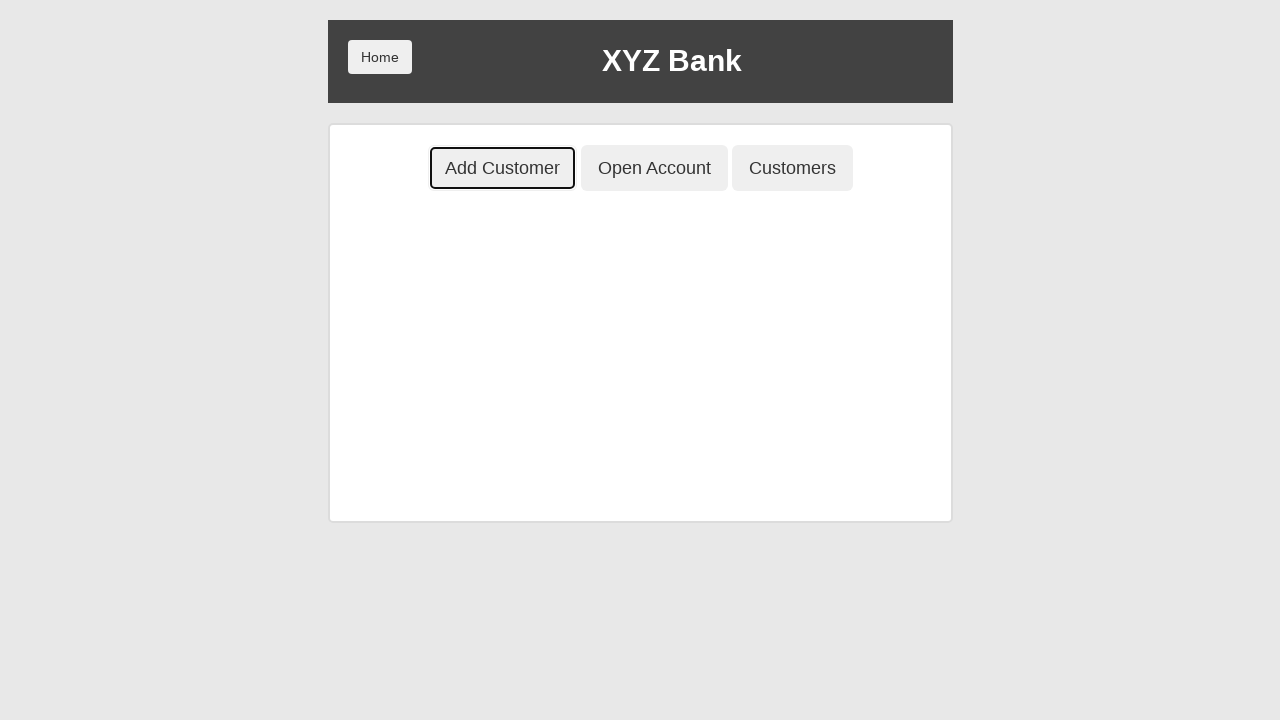

Filled first name field with 'harry' on input[ng-model='fName']
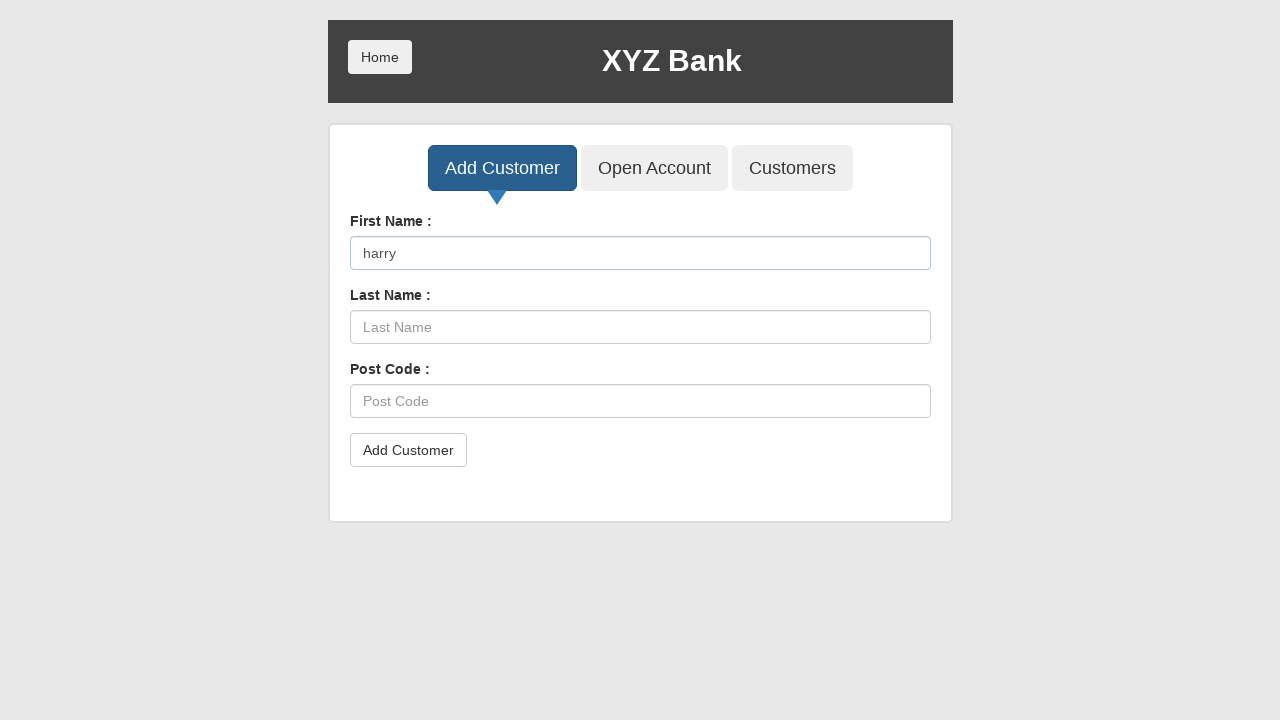

Filled last name field with 'jems' on input[ng-model='lName']
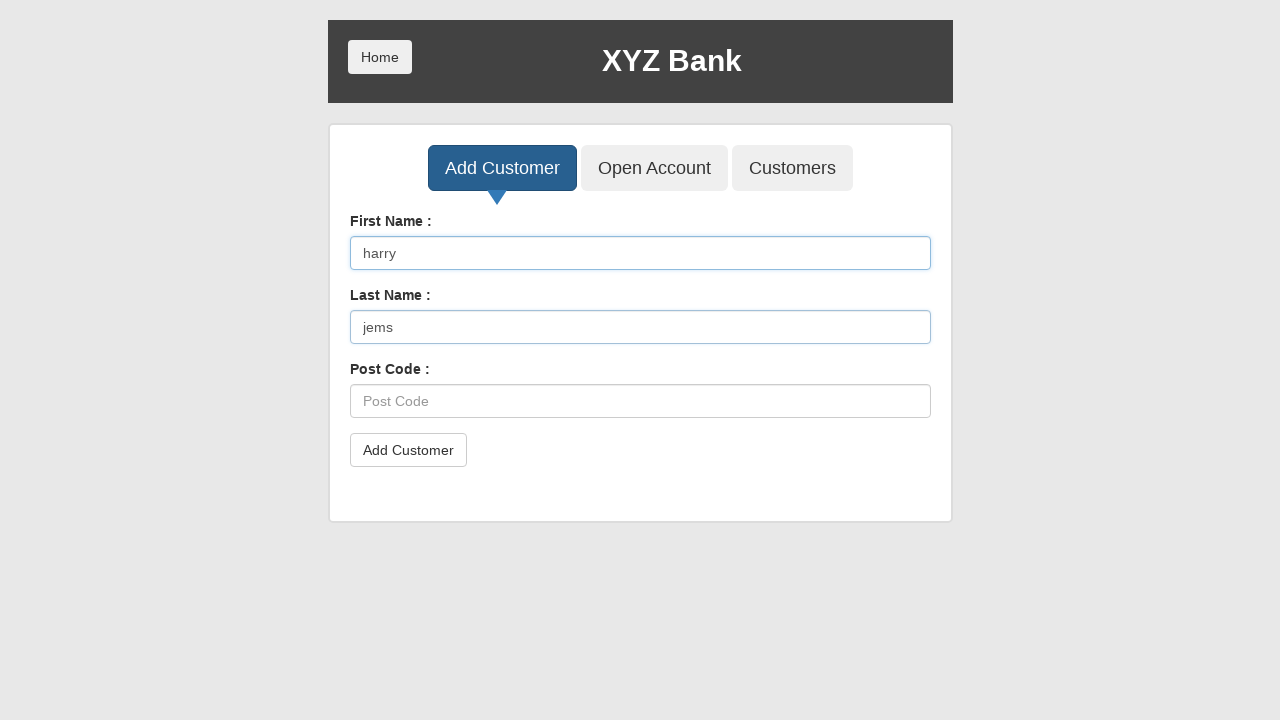

Filled postal code field with '441601' on input[ng-model='postCd']
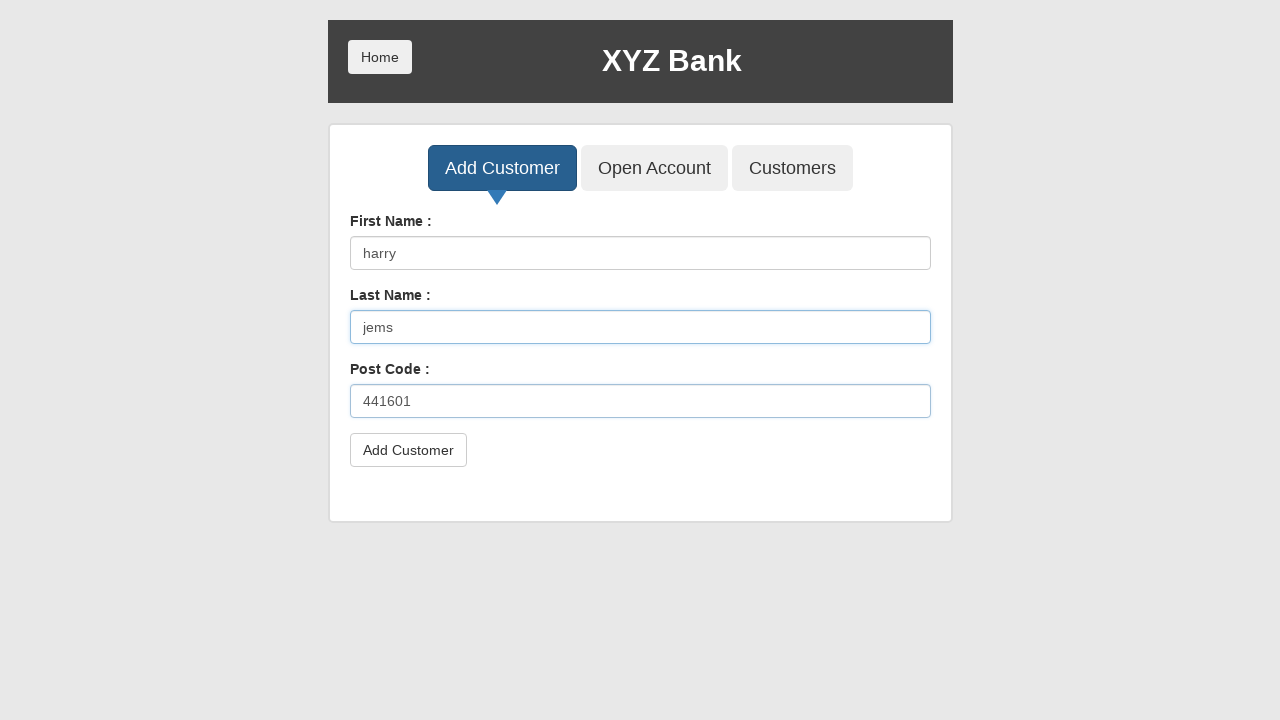

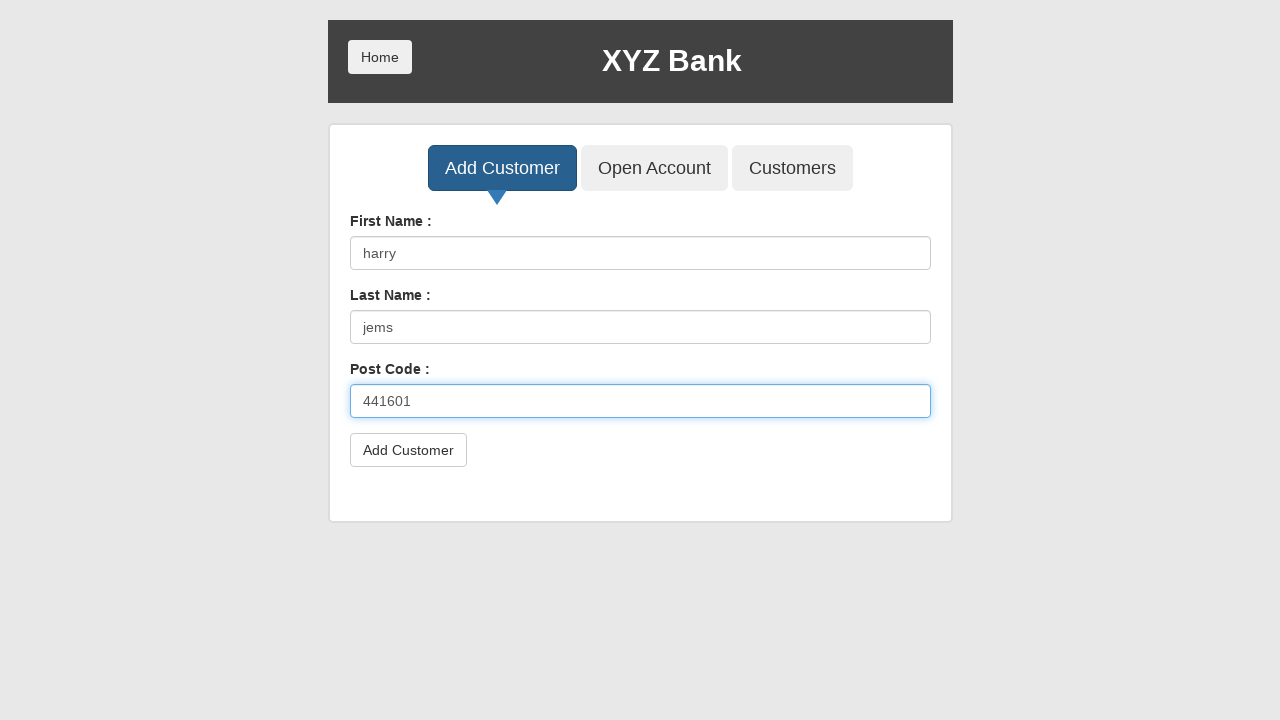